Tests window/tab switching functionality by clicking a button that opens a new tab, iterating through window handles, and switching back to the original window.

Starting URL: https://formy-project.herokuapp.com/switch-window

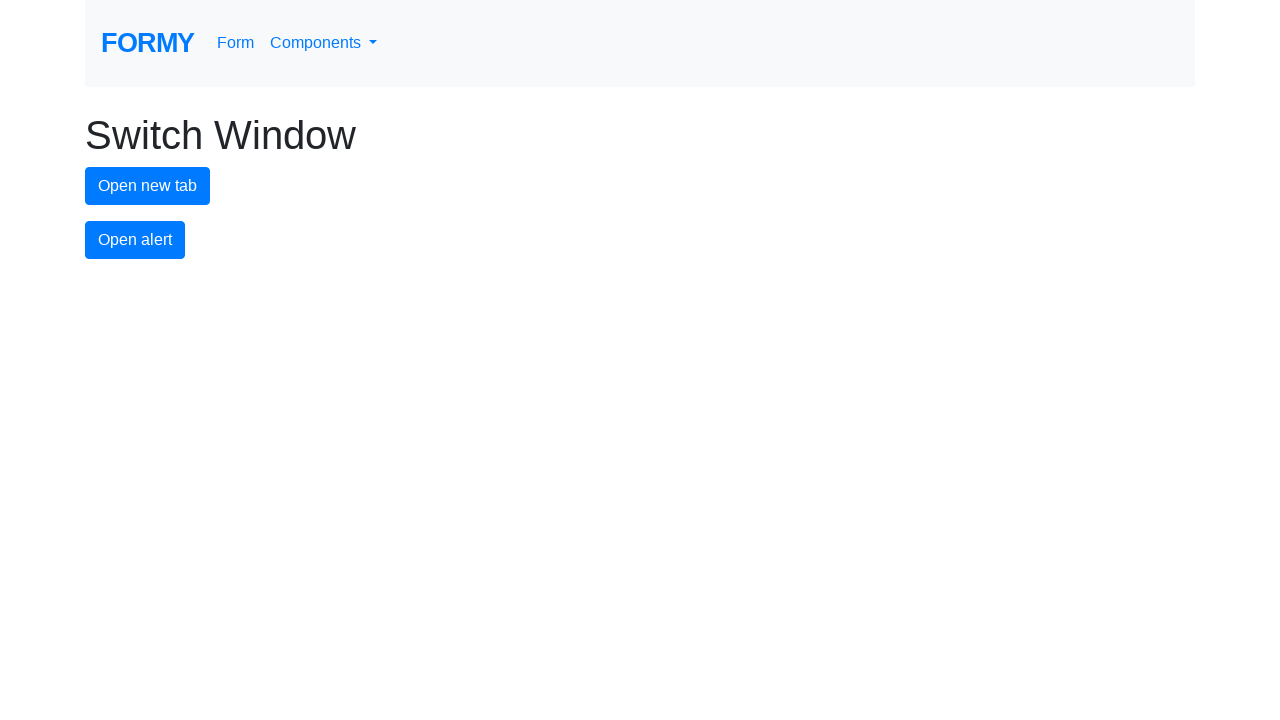

Clicked button to open new tab at (148, 186) on #new-tab-button
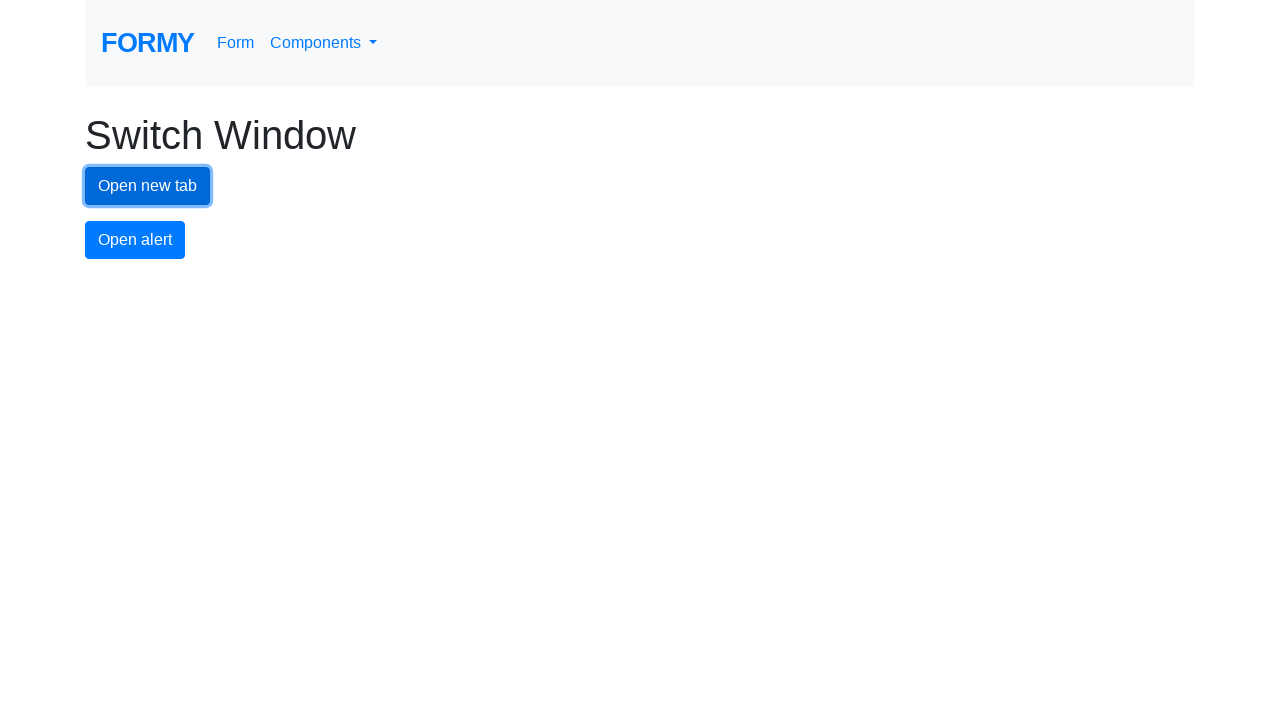

Waited for new tab to open
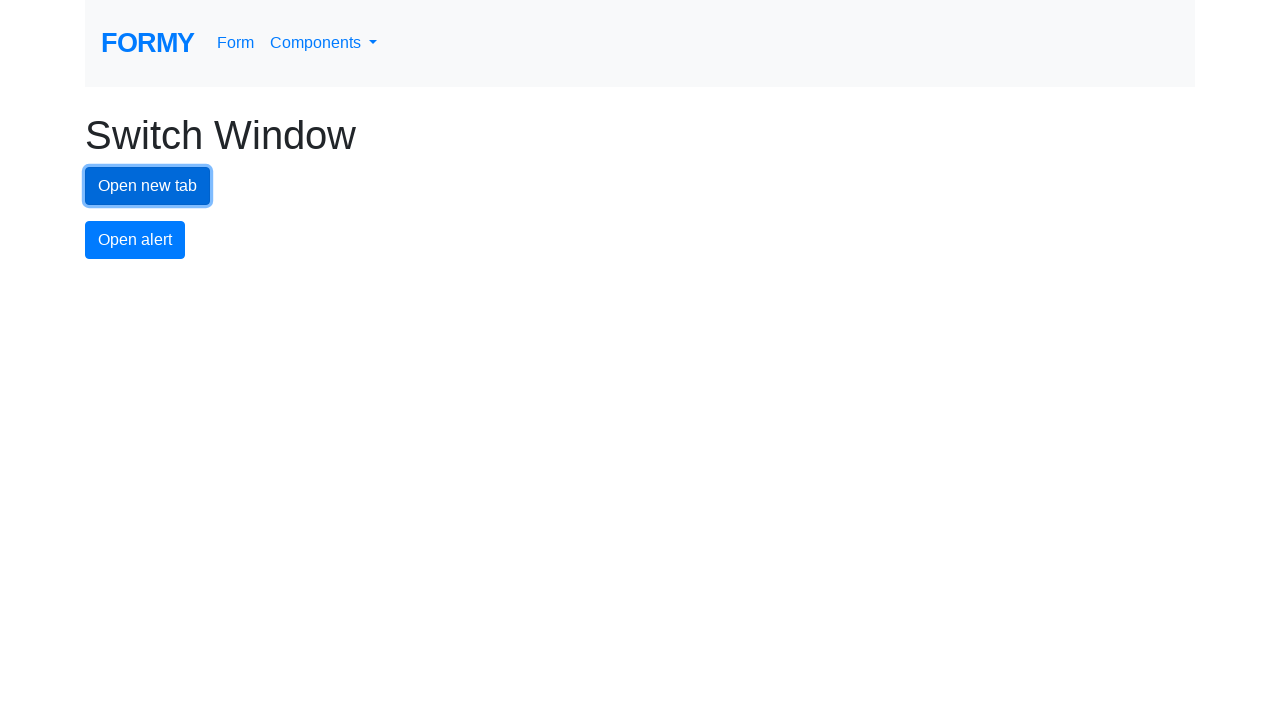

Retrieved all open pages/tabs from context
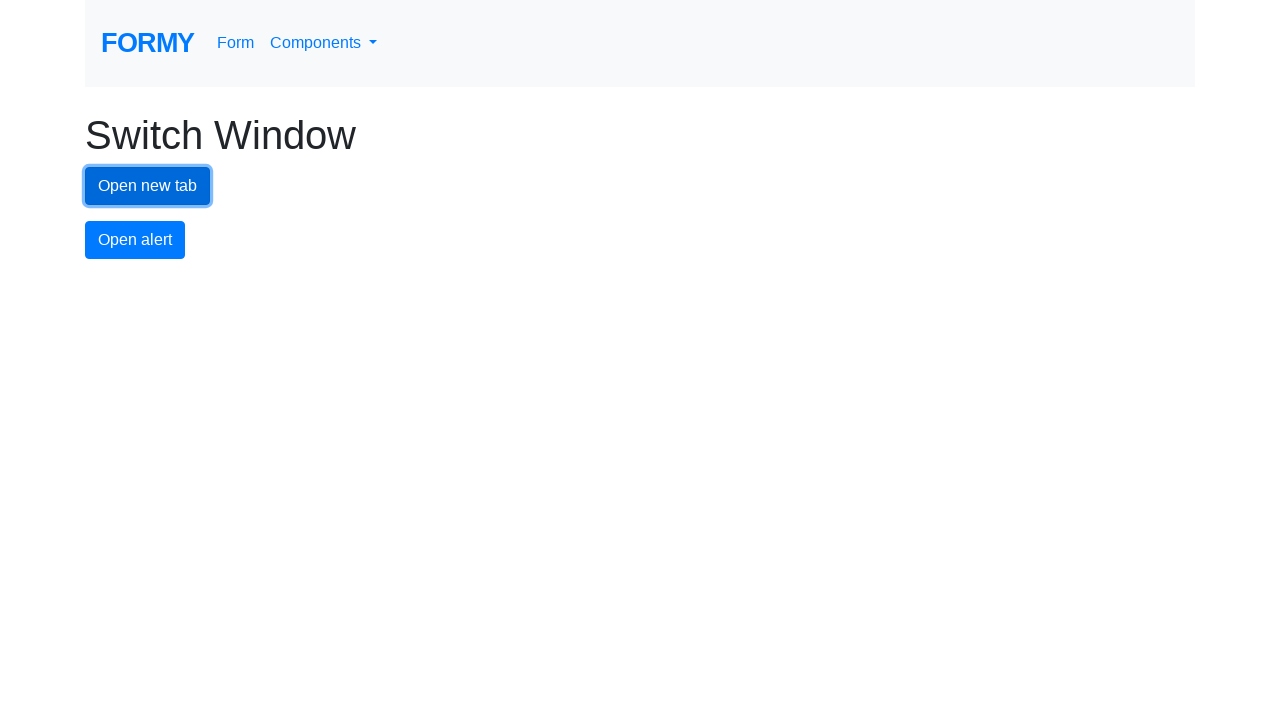

Switched to newly opened tab
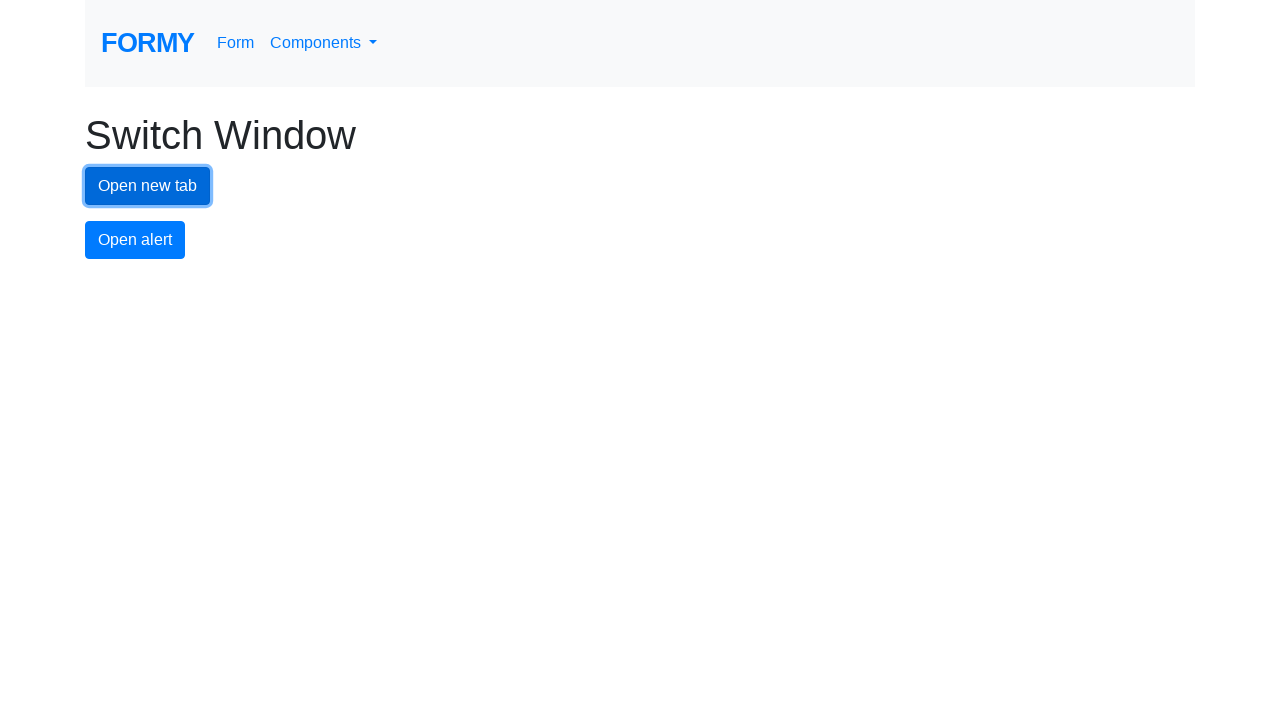

Switched back to original tab
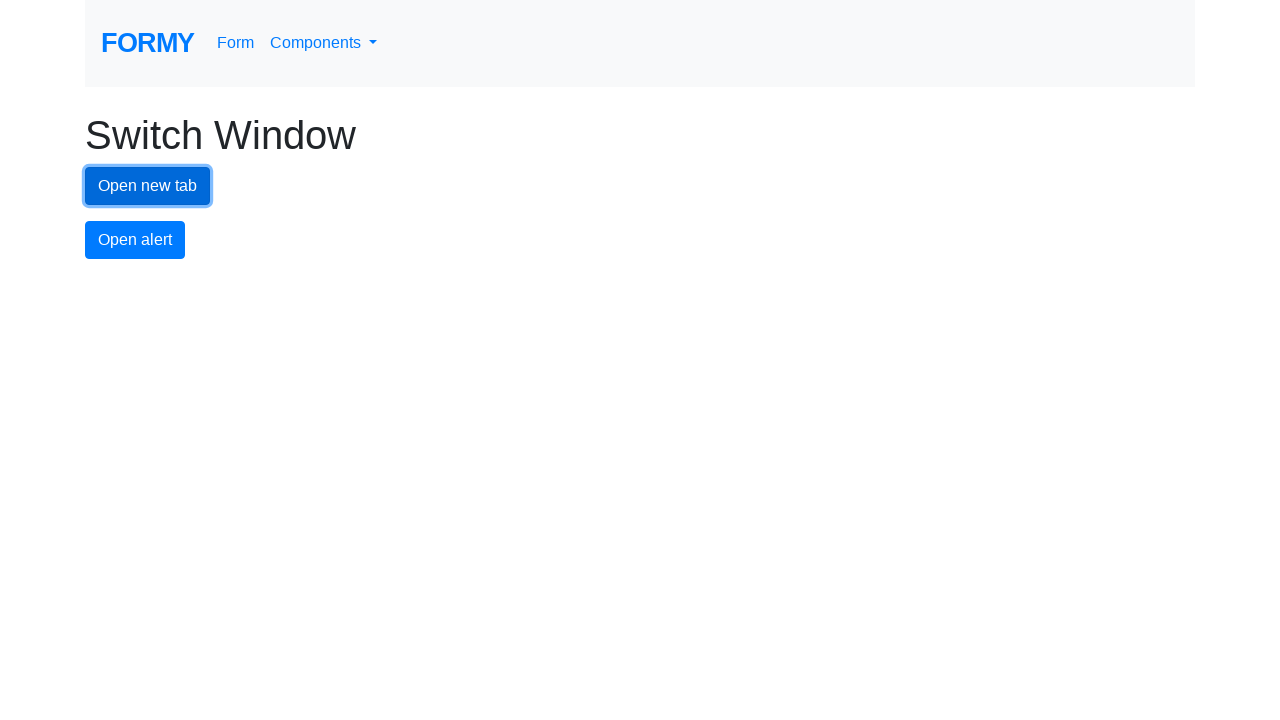

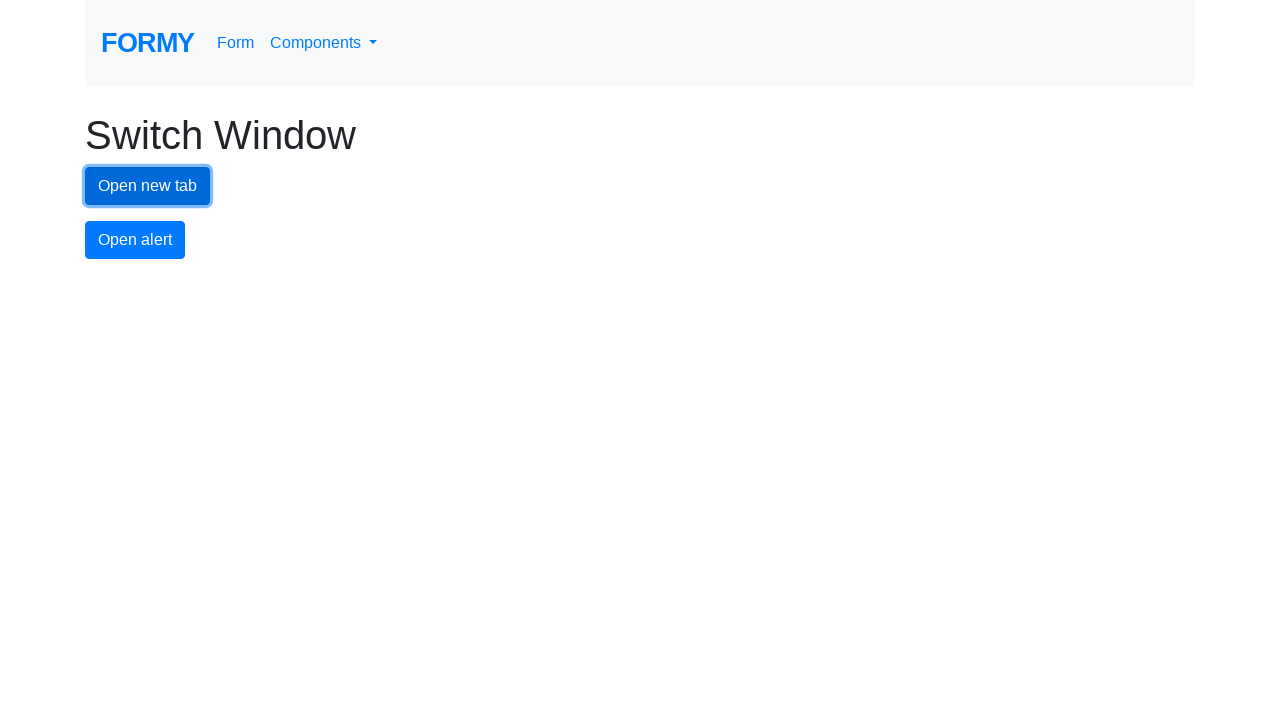